Tests multi-select dropdown functionality by selecting and deselecting options using different methods

Starting URL: https://letcode.in/dropdowns

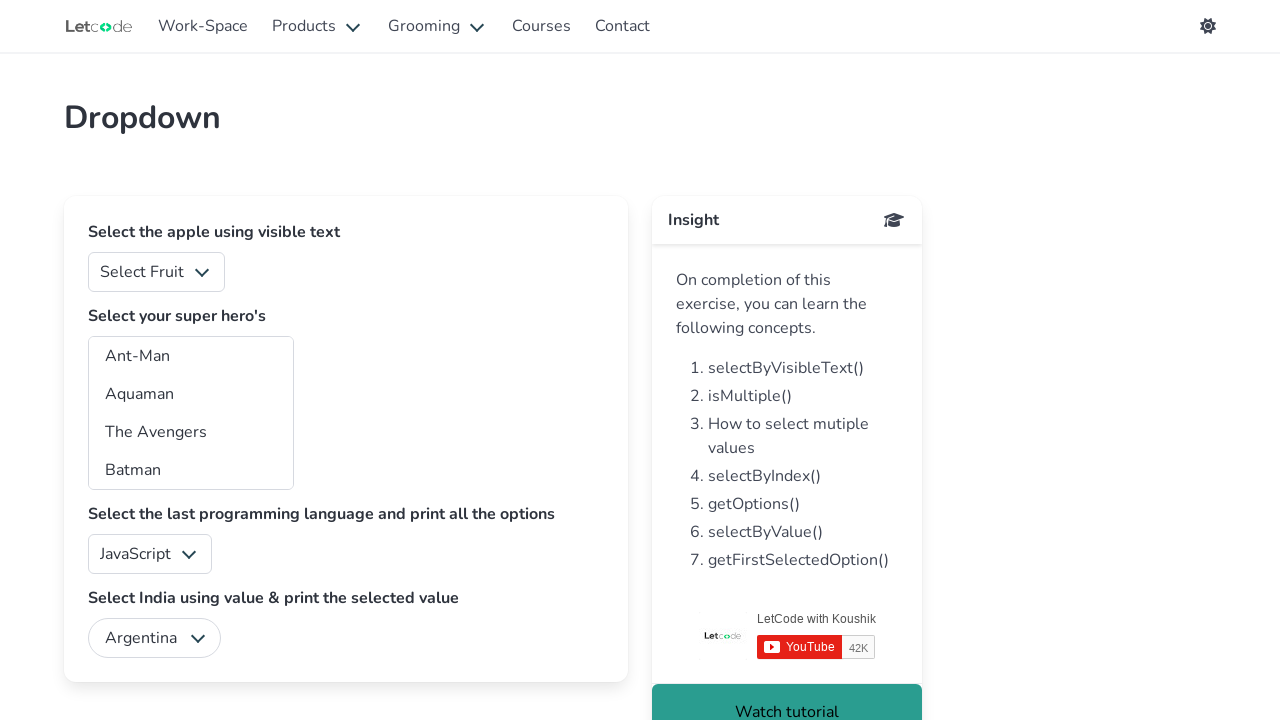

Located the multi-select superheros dropdown
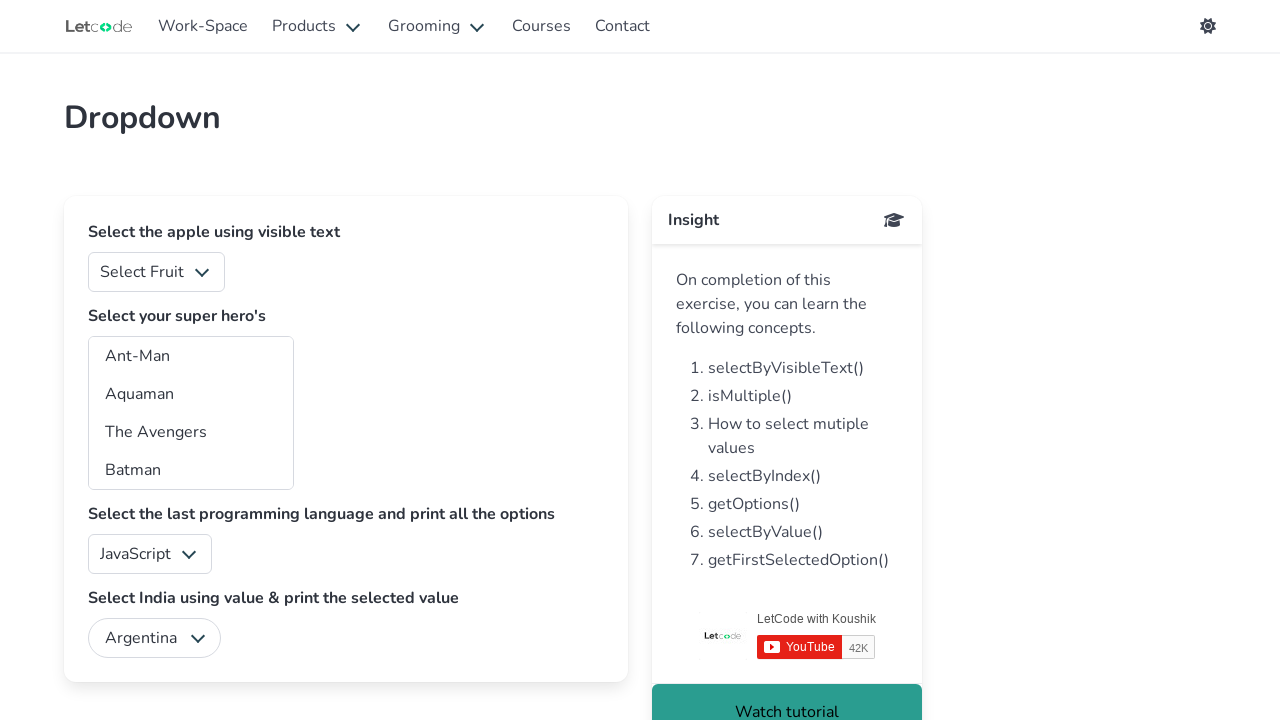

Selected Aquaman by value 'aq' from the dropdown on #superheros
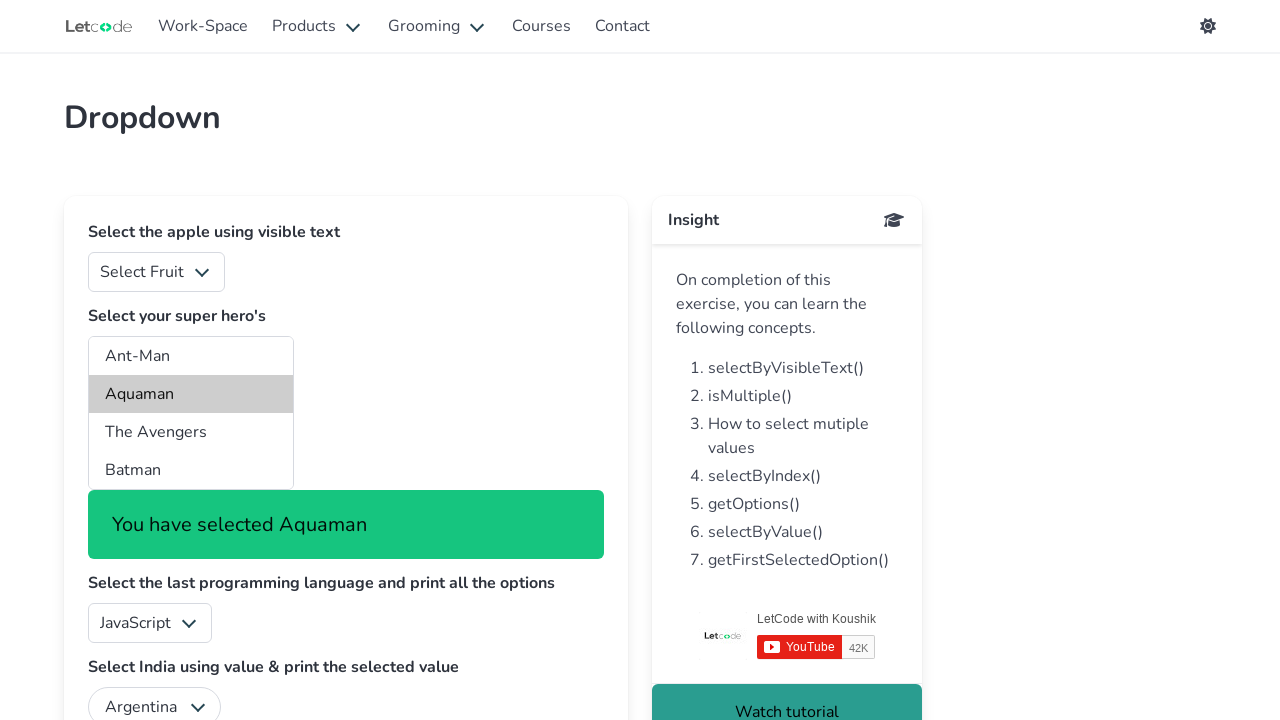

Waited 2 seconds to observe the selection
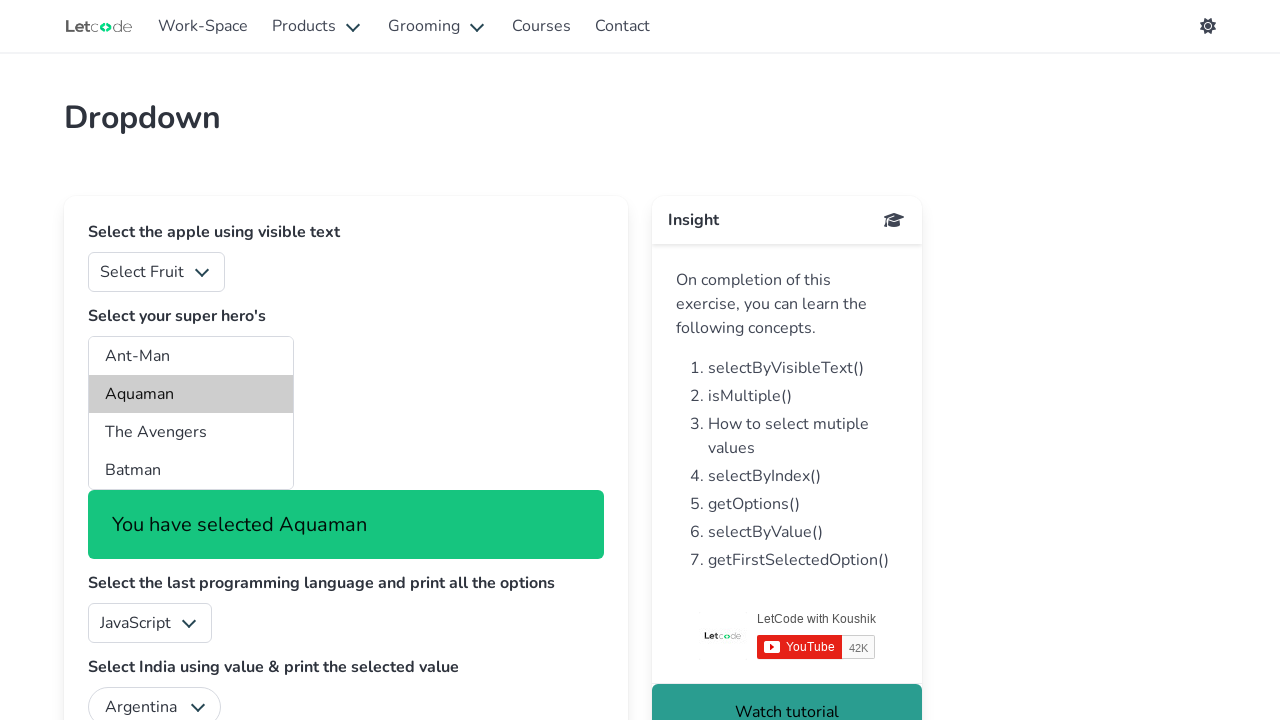

Deselected Aquaman using JavaScript by setting selected property to false
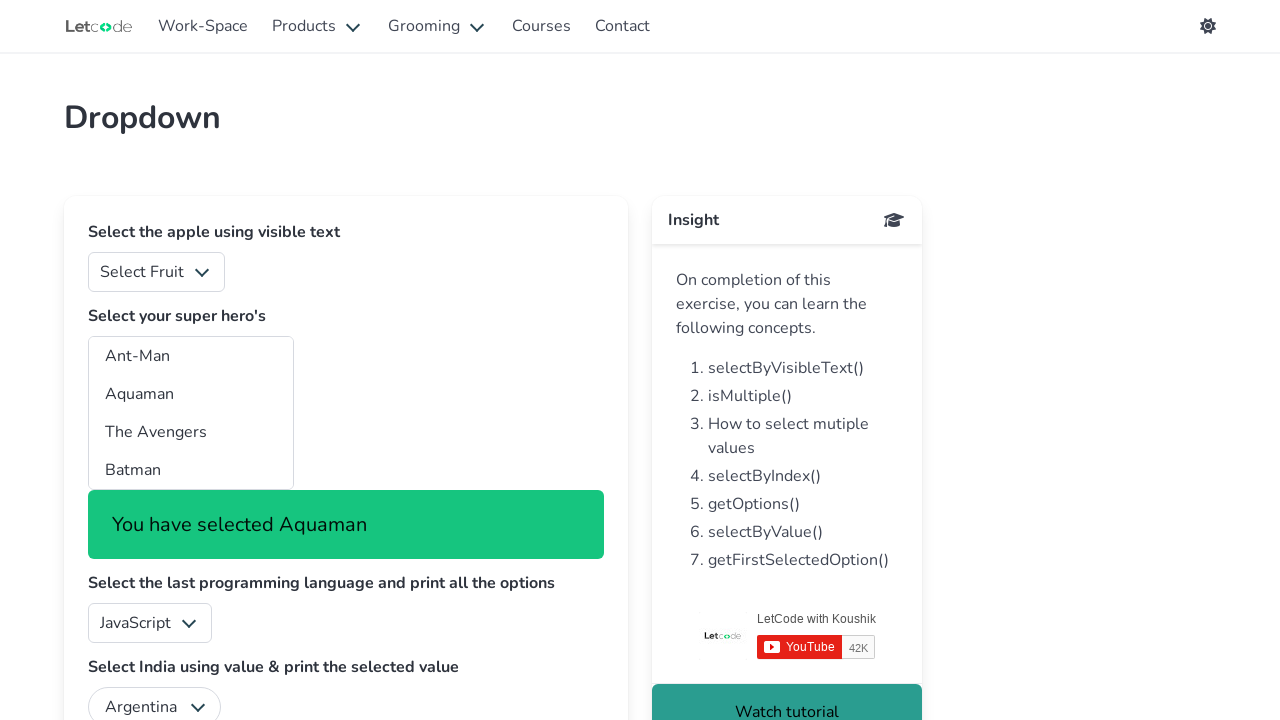

Selected Aquaman by visible text label from the dropdown on #superheros
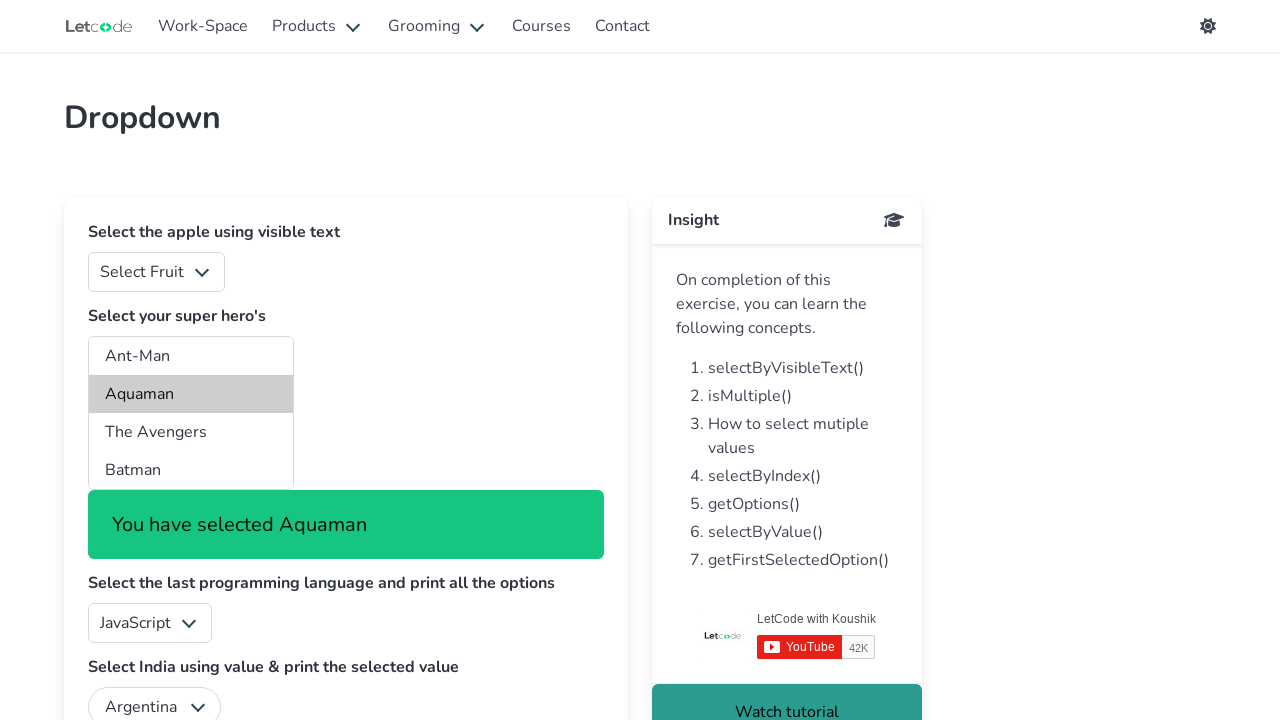

Waited 2 seconds to observe the selection
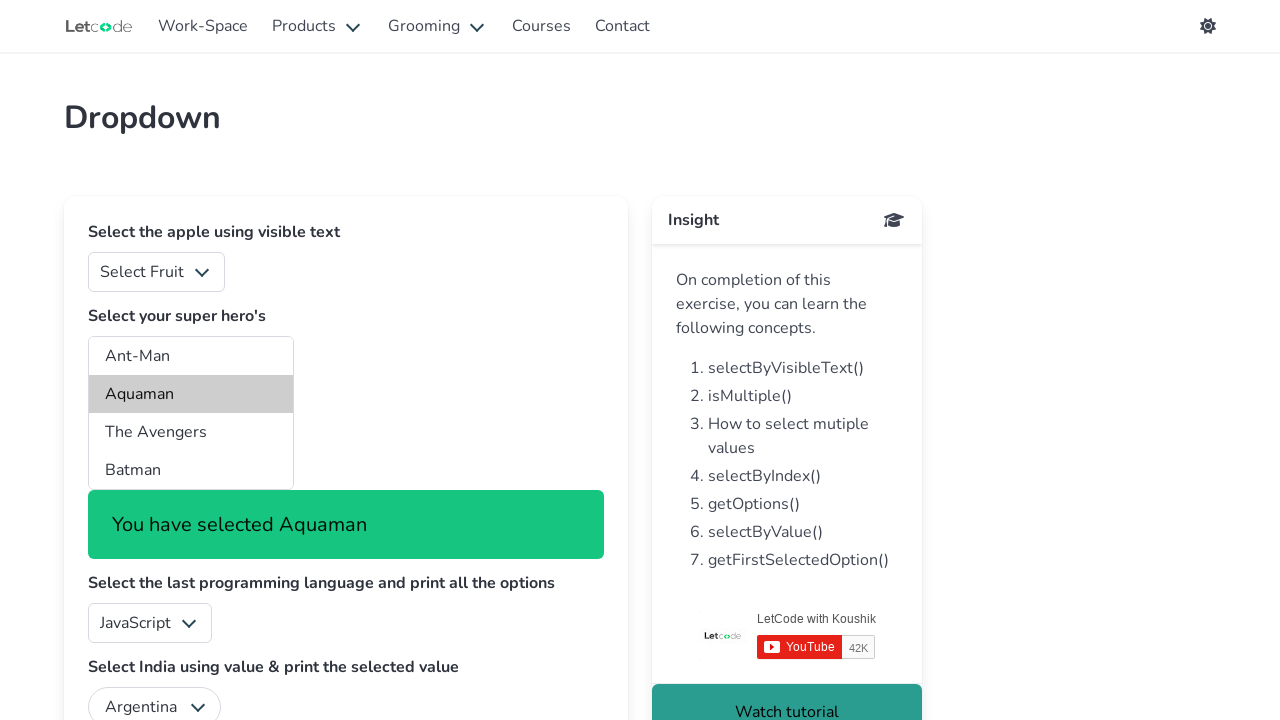

Deselected all options in the multi-select dropdown using JavaScript
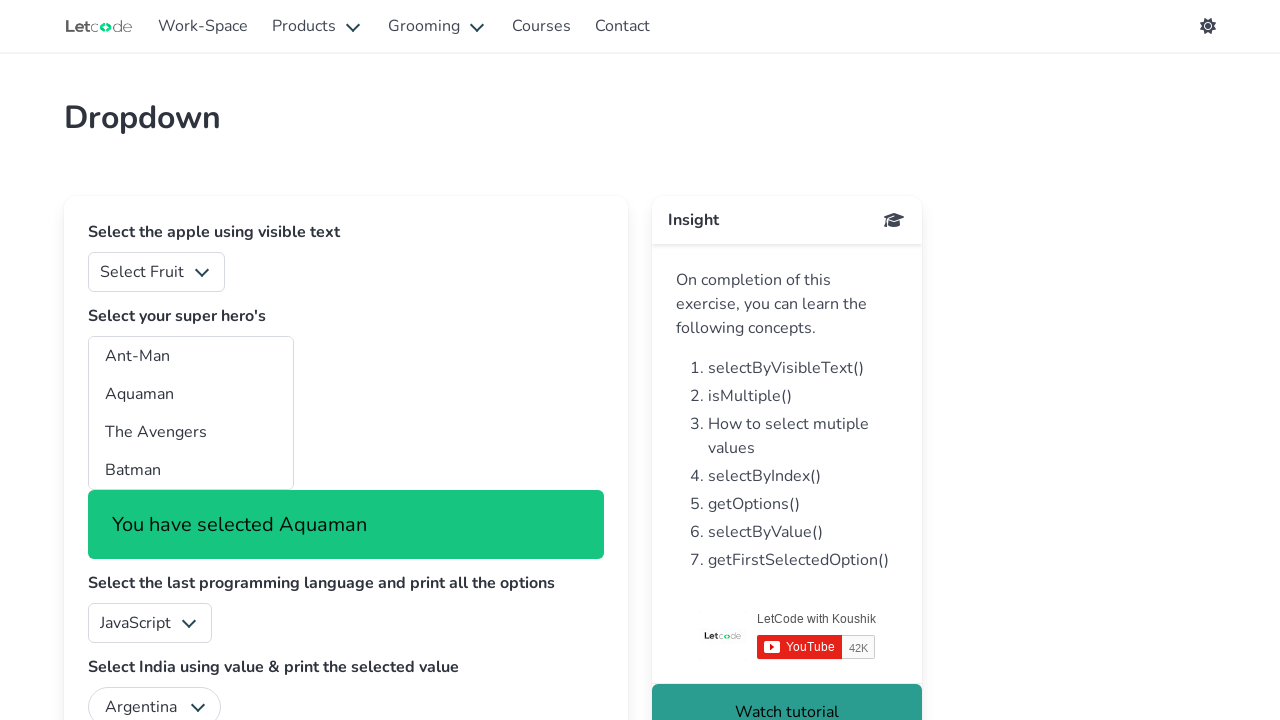

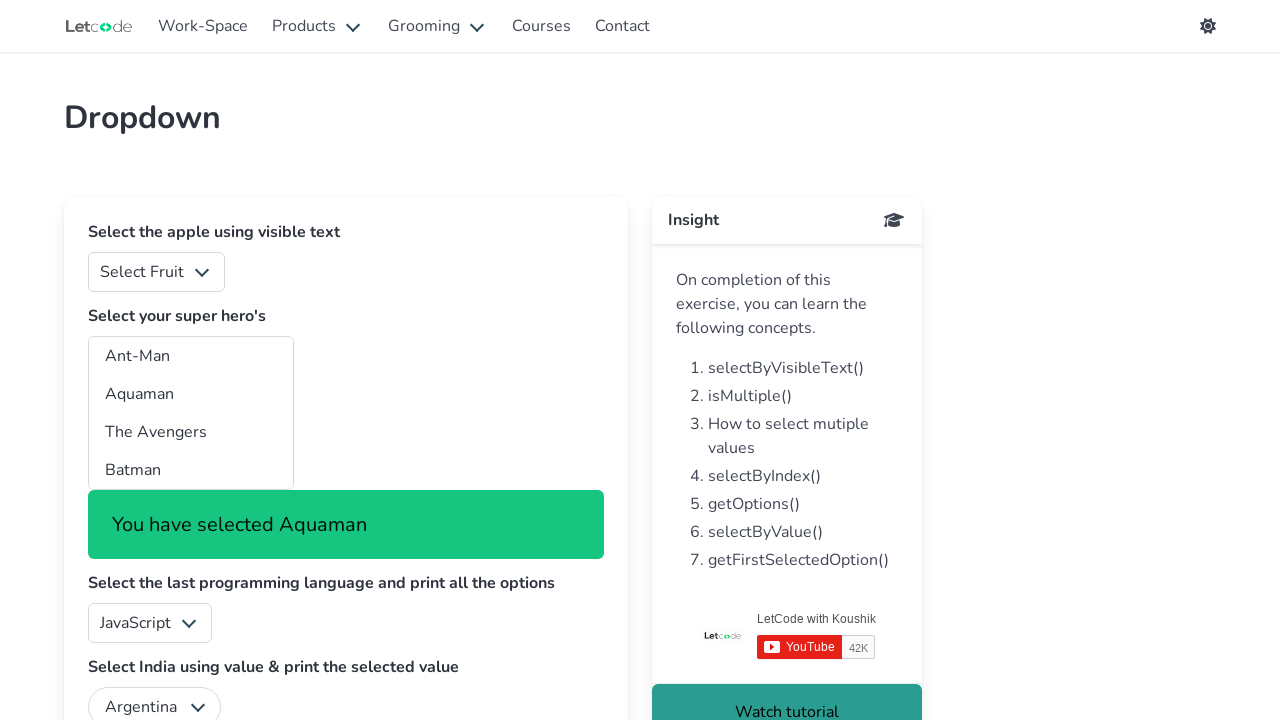